Tests a web form by filling in text input, password, dropdown selection, date picker, and submitting the form, then verifies the submission was successful.

Starting URL: https://www.selenium.dev/selenium/web/web-form.html

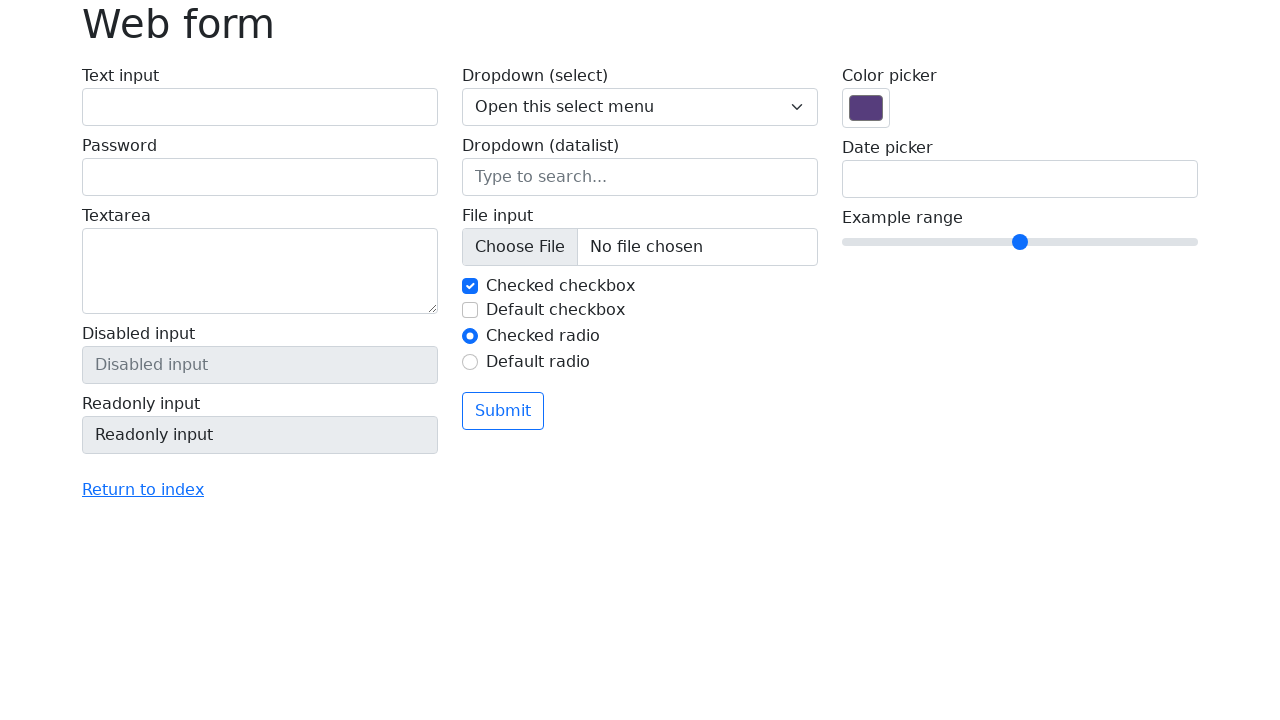

Verified page title is 'Web form'
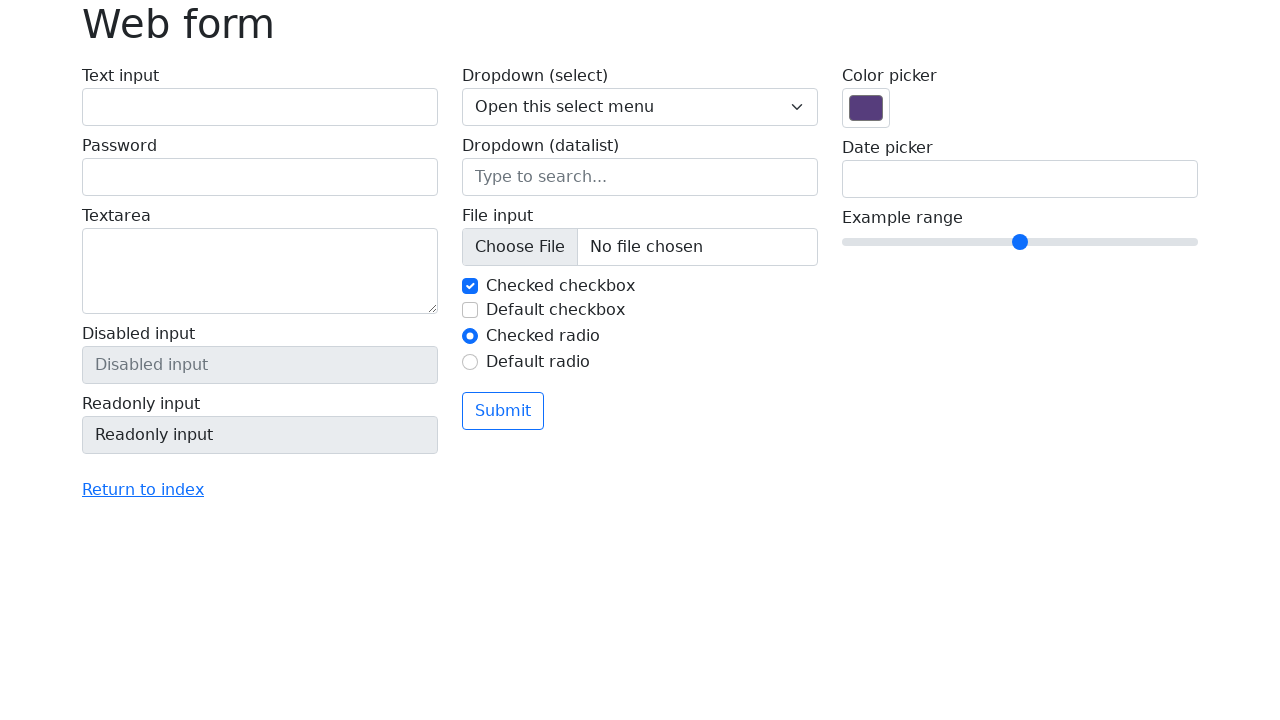

Filled text input field with 'Selenium' on #my-text-id
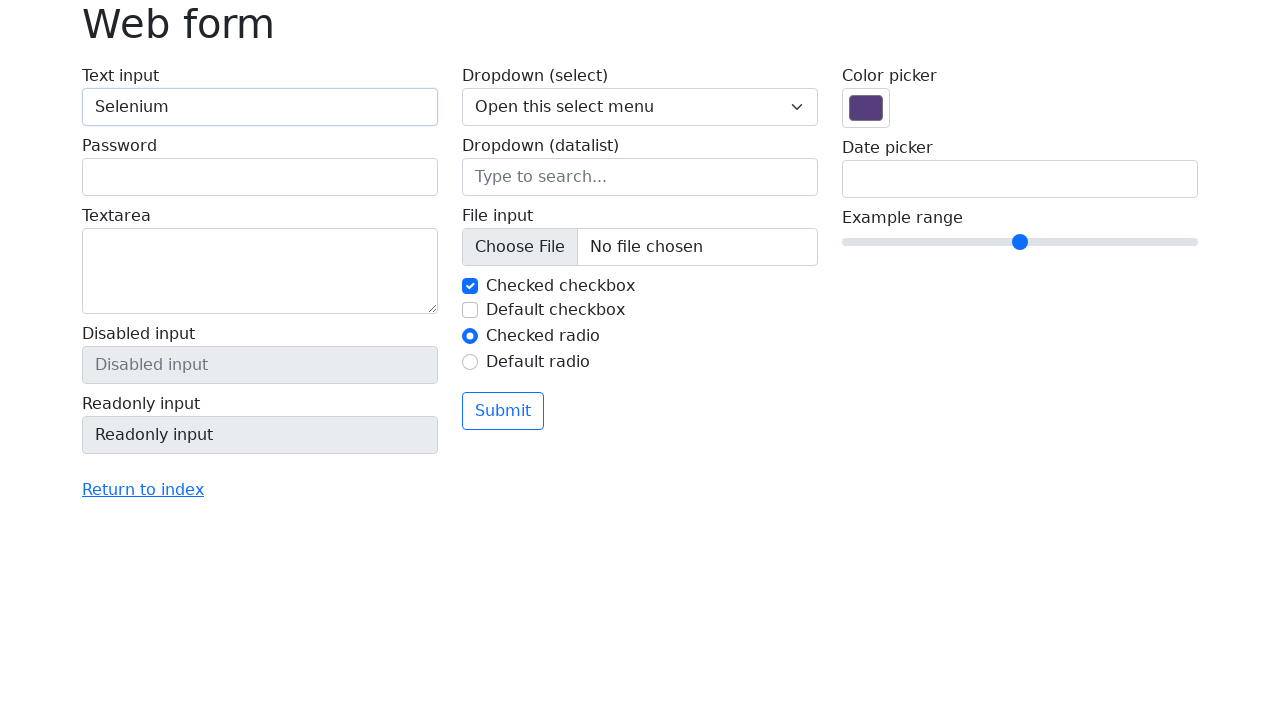

Filled password input field with 'Selenium' on input[name='my-password']
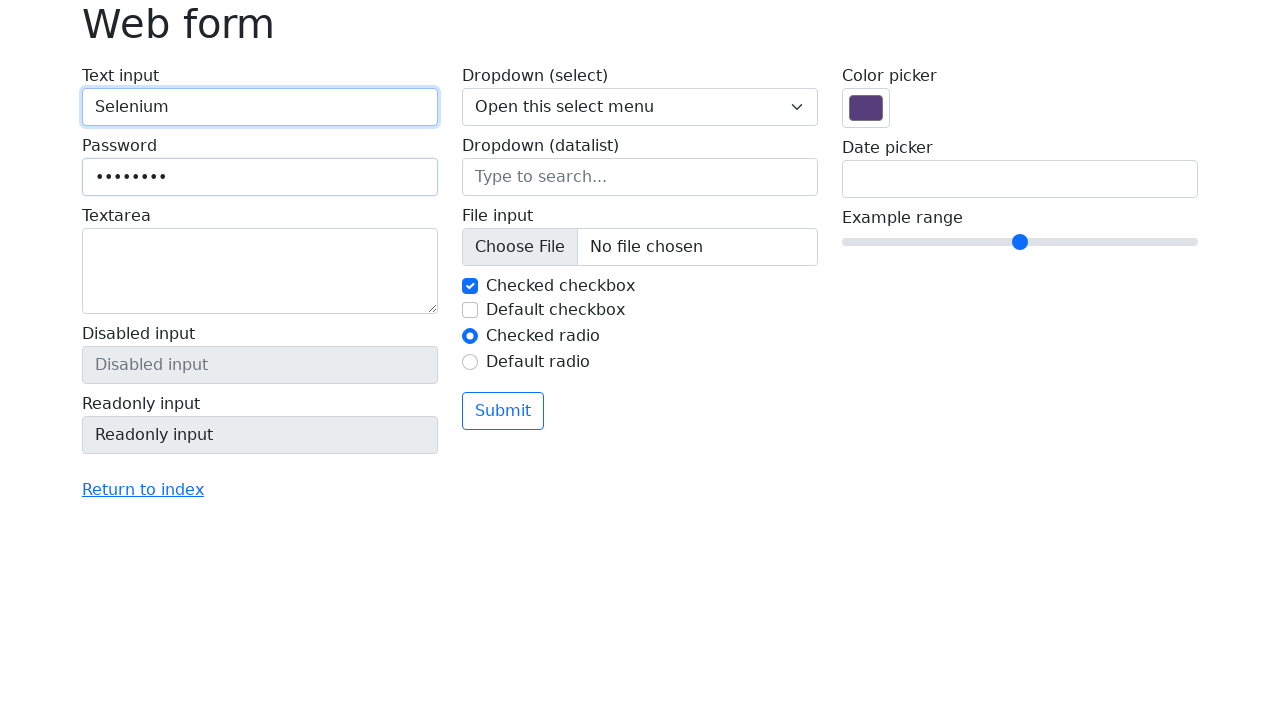

Selected 'Two' option from dropdown menu on select[name='my-select']
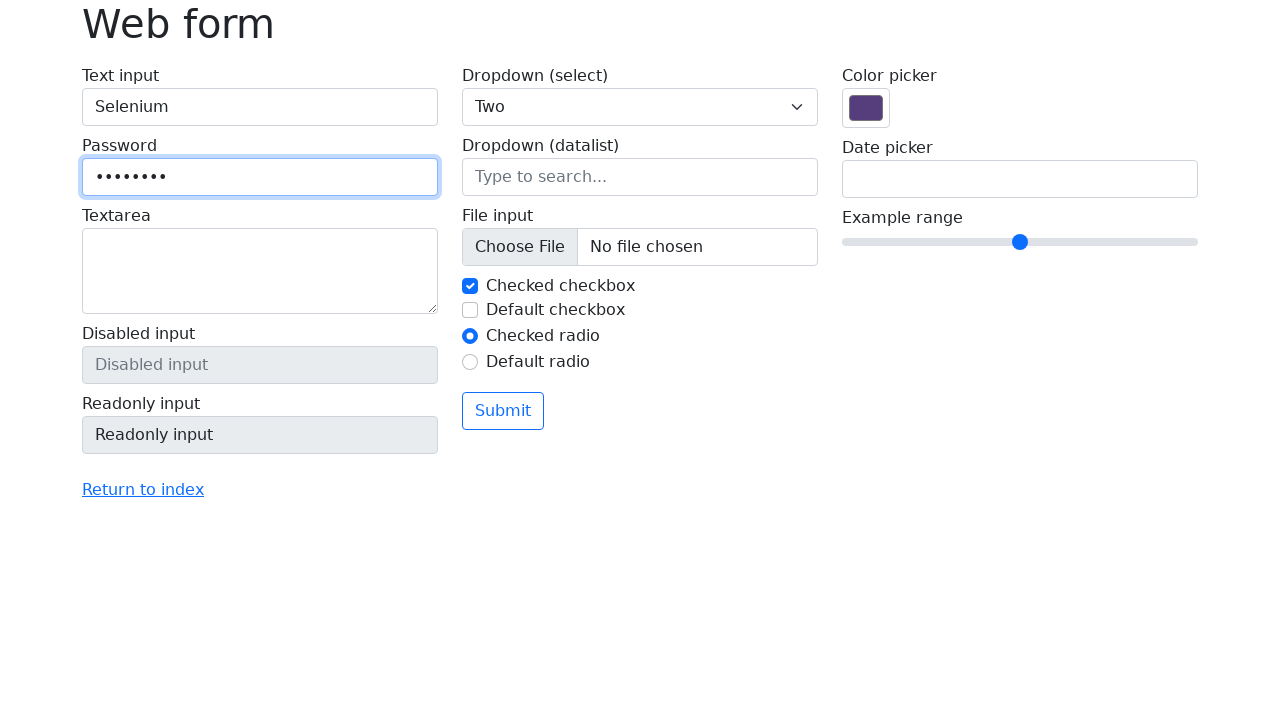

Filled date input field with '04/21/2023' on input[name='my-date']
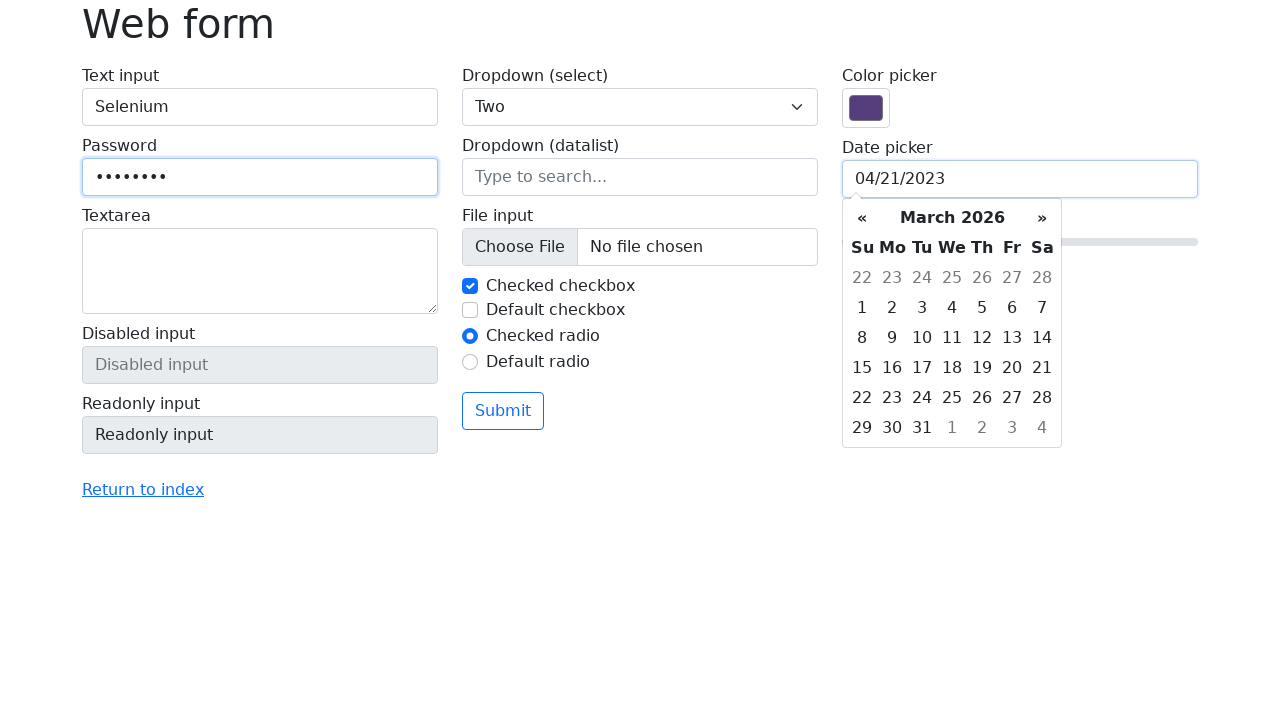

Clicked Submit button at (503, 411) on button[type='submit']
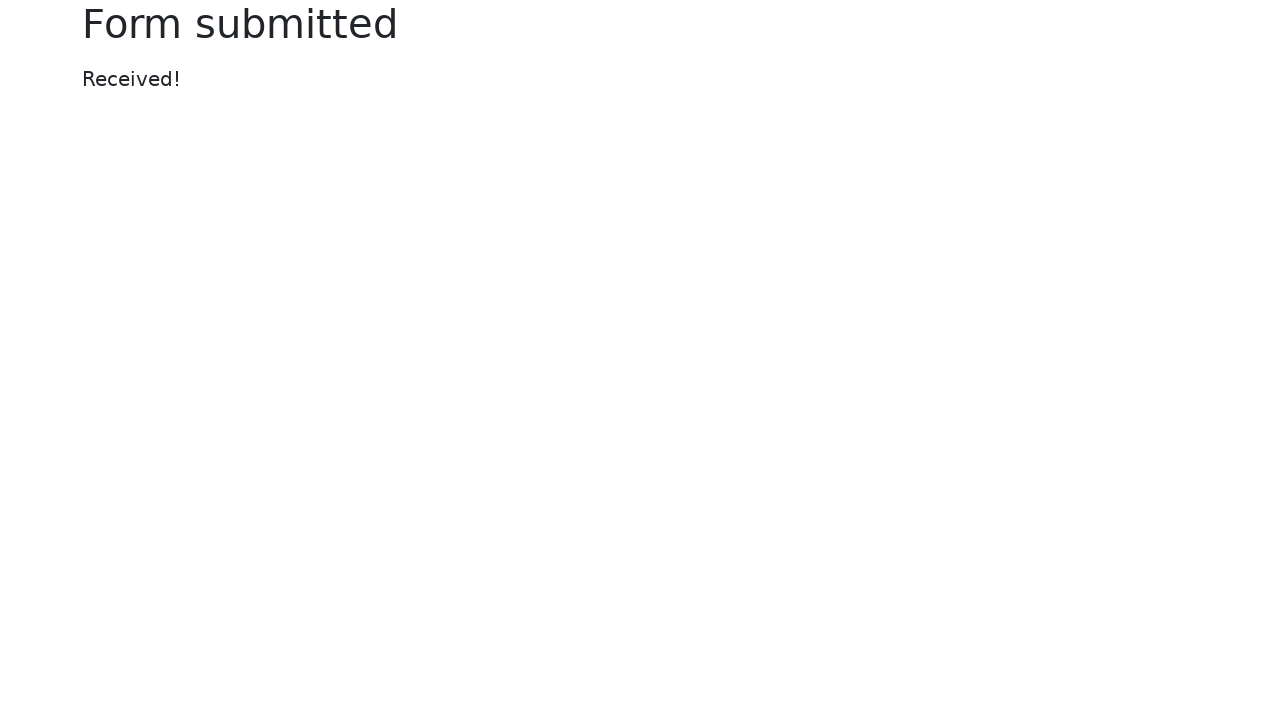

Waited for target page to load (title changed to 'Web form - target page')
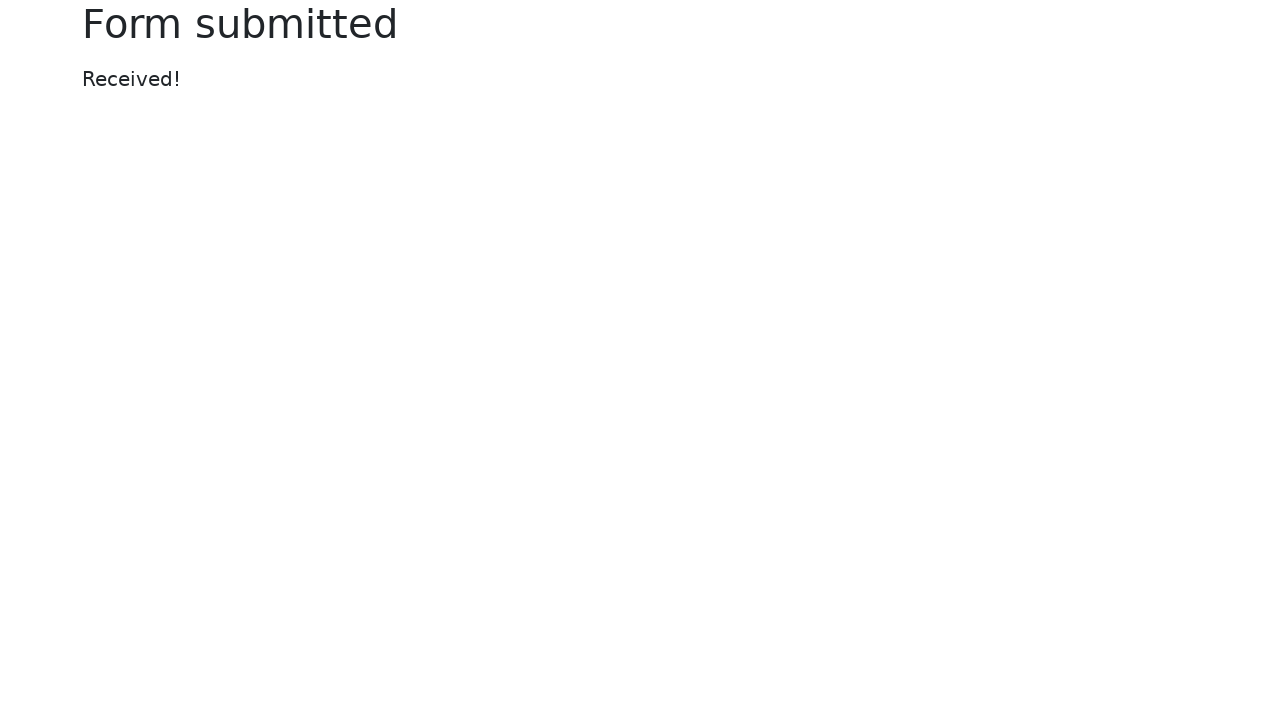

Retrieved success message text content
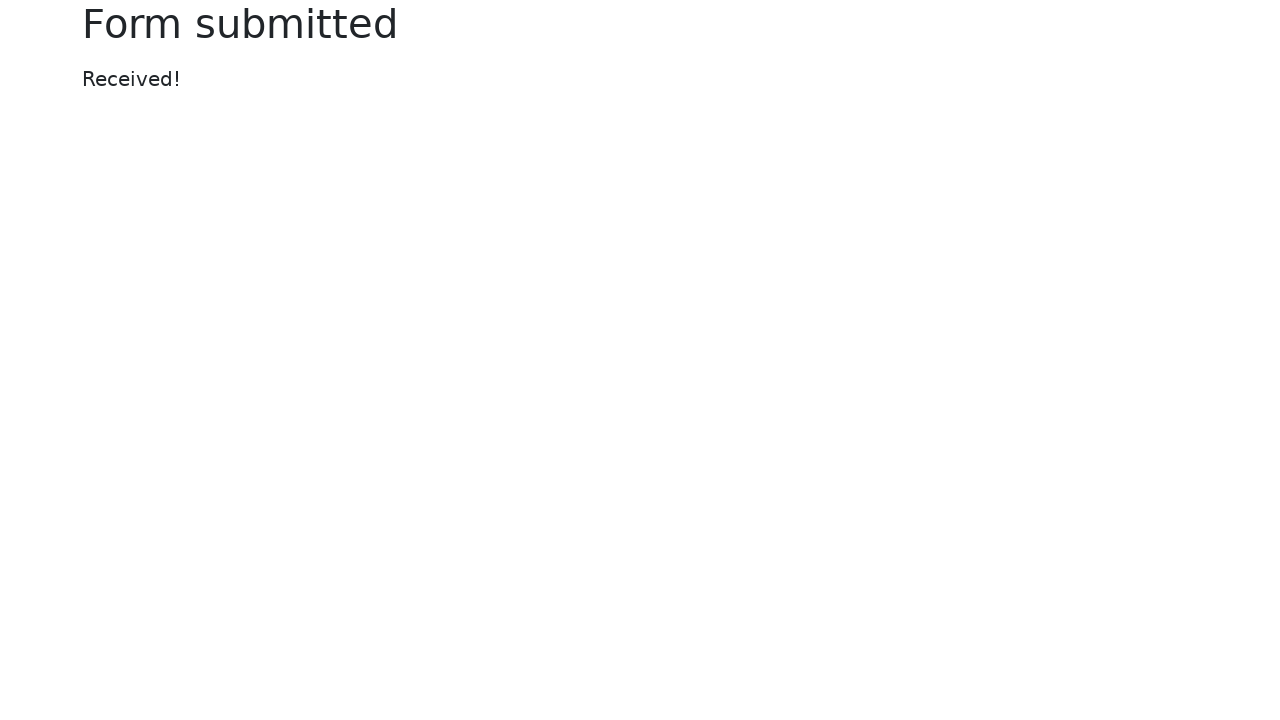

Verified success message displays 'Received!'
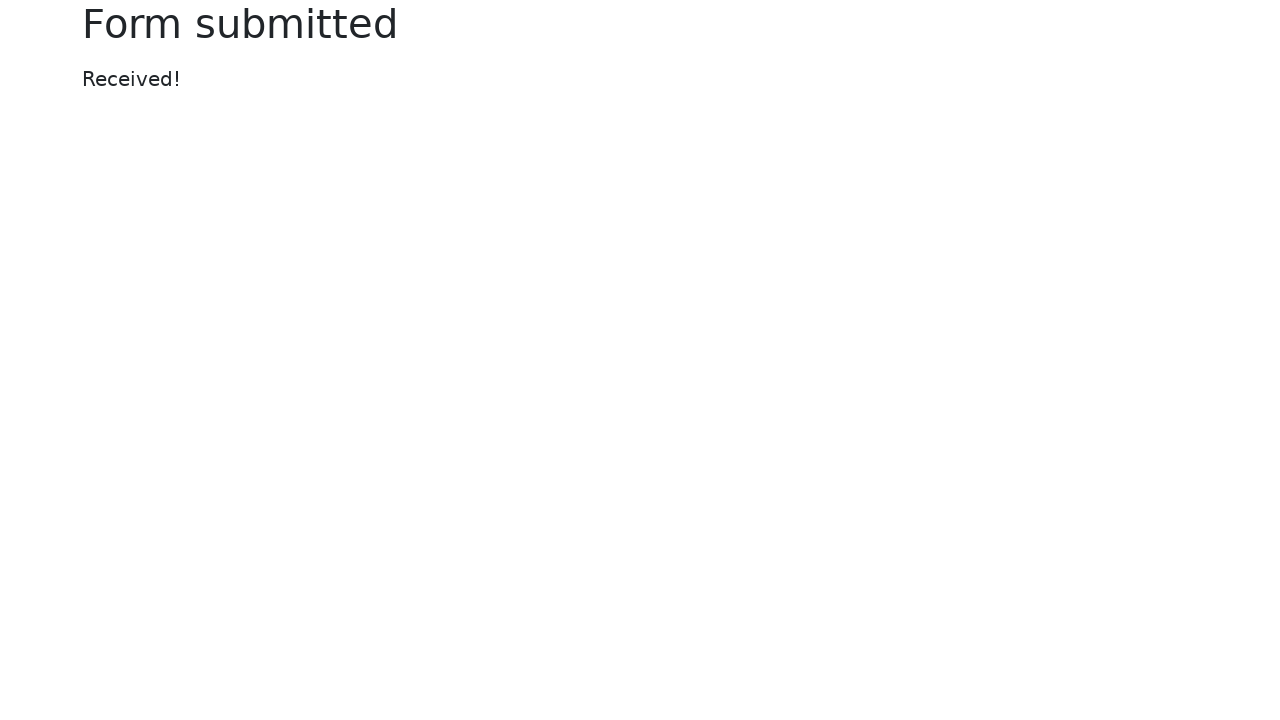

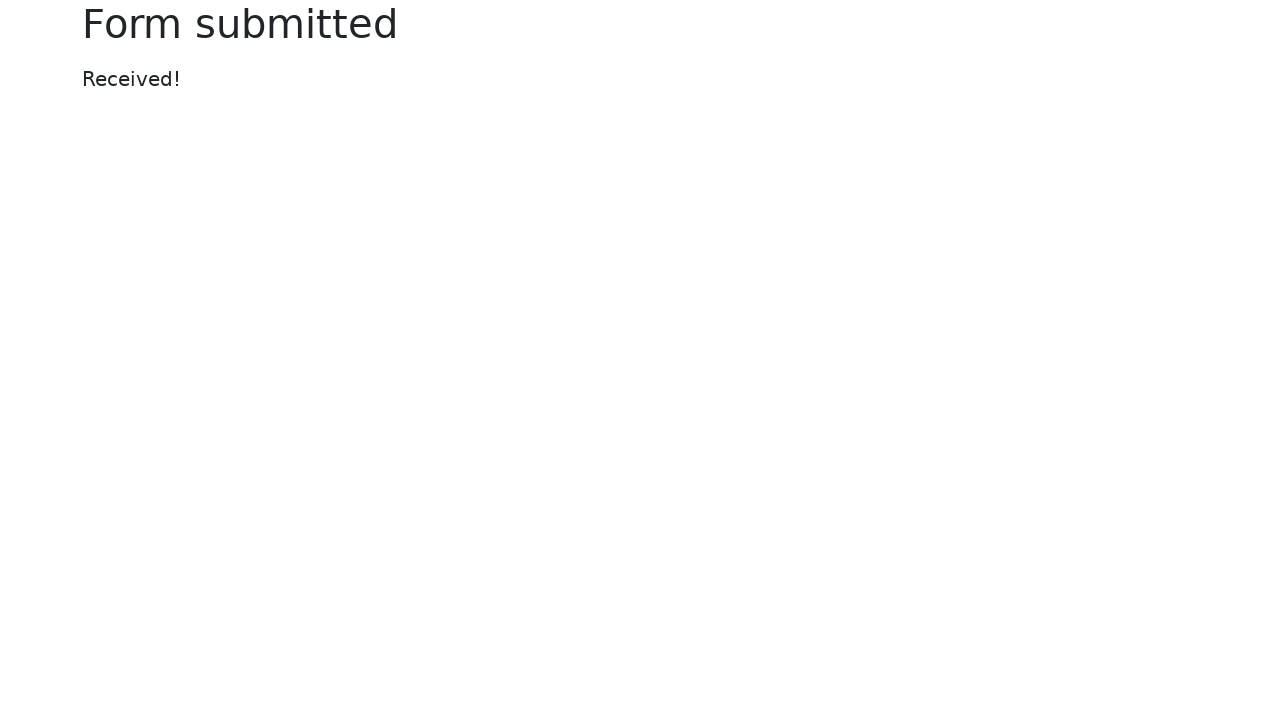